Tests double-click functionality by double-clicking a button and verifying a confirmation message appears

Starting URL: http://www.plus2net.com/javascript_tutorial/ondblclick-demo.php

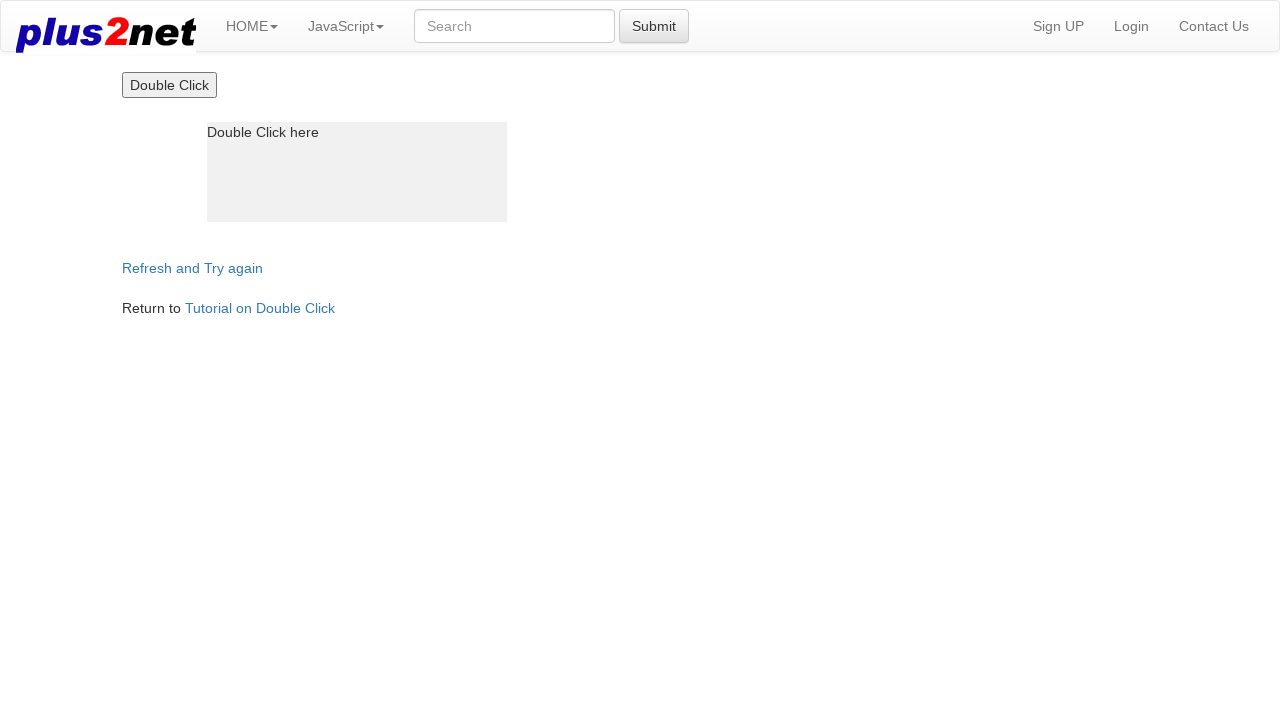

Located the double-click button element
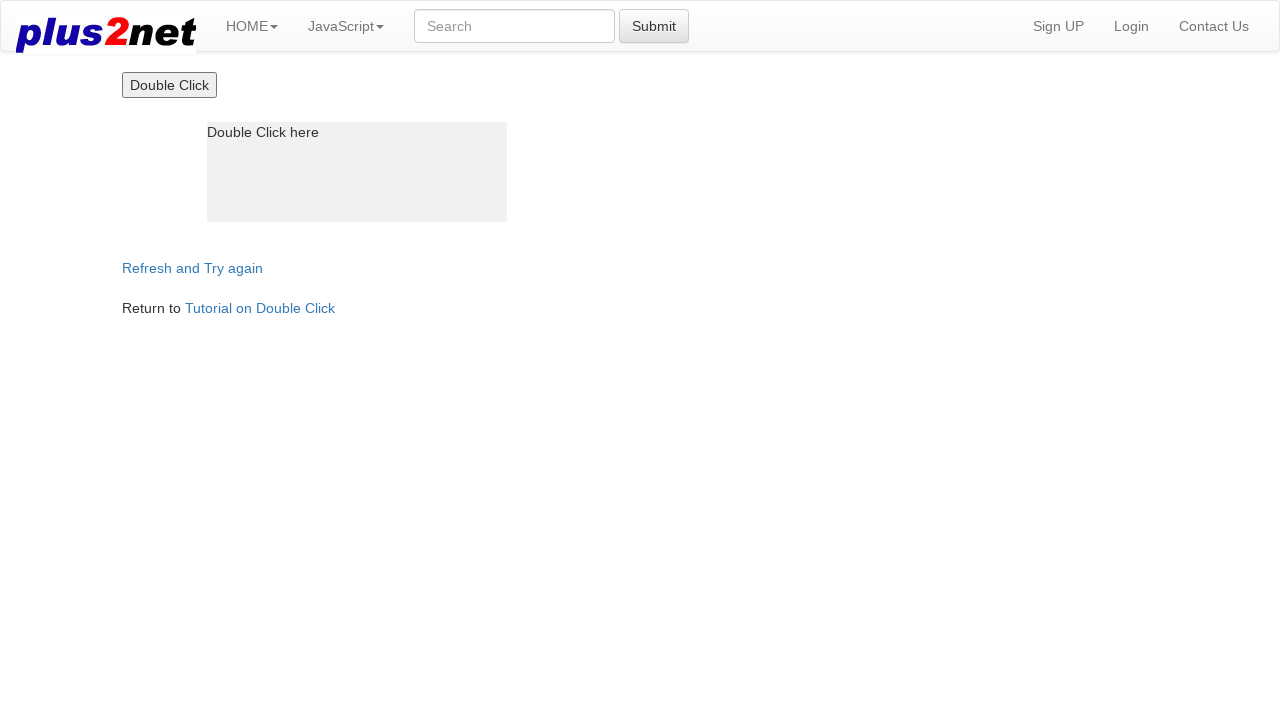

Performed double-click action on the button at (169, 85) on xpath=//input[contains(@value,'Double')]
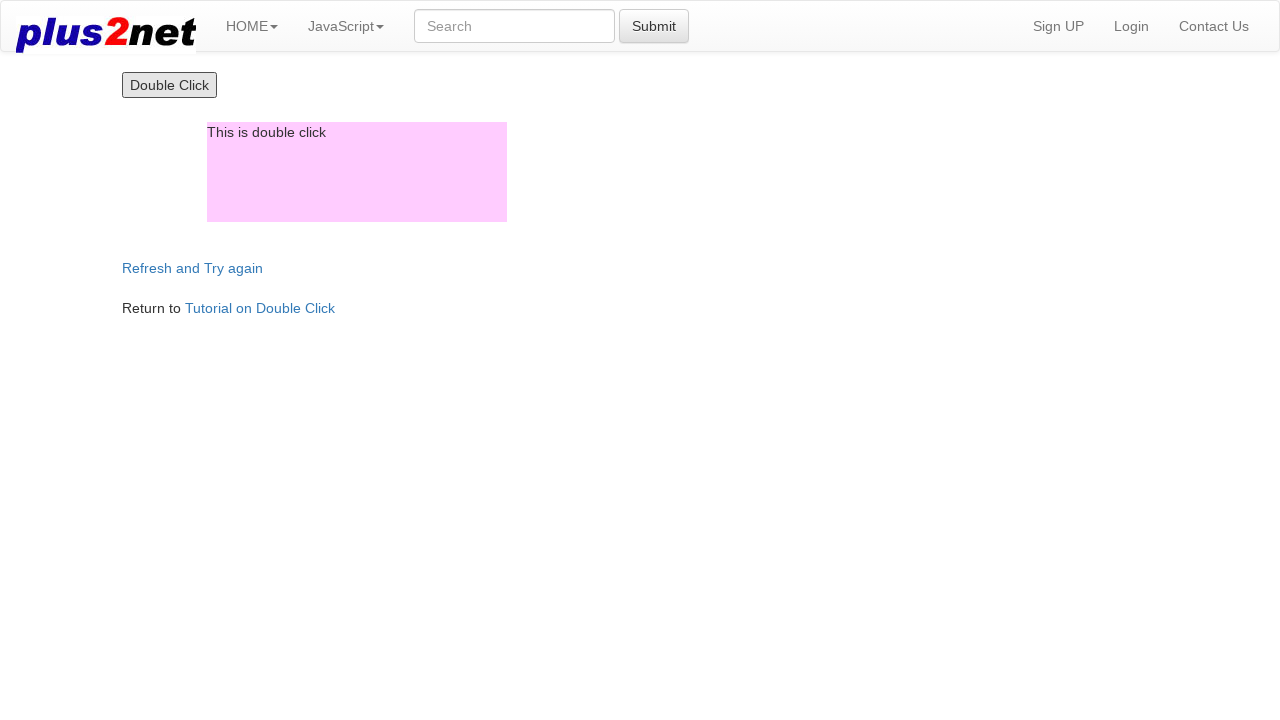

Located the confirmation message box element
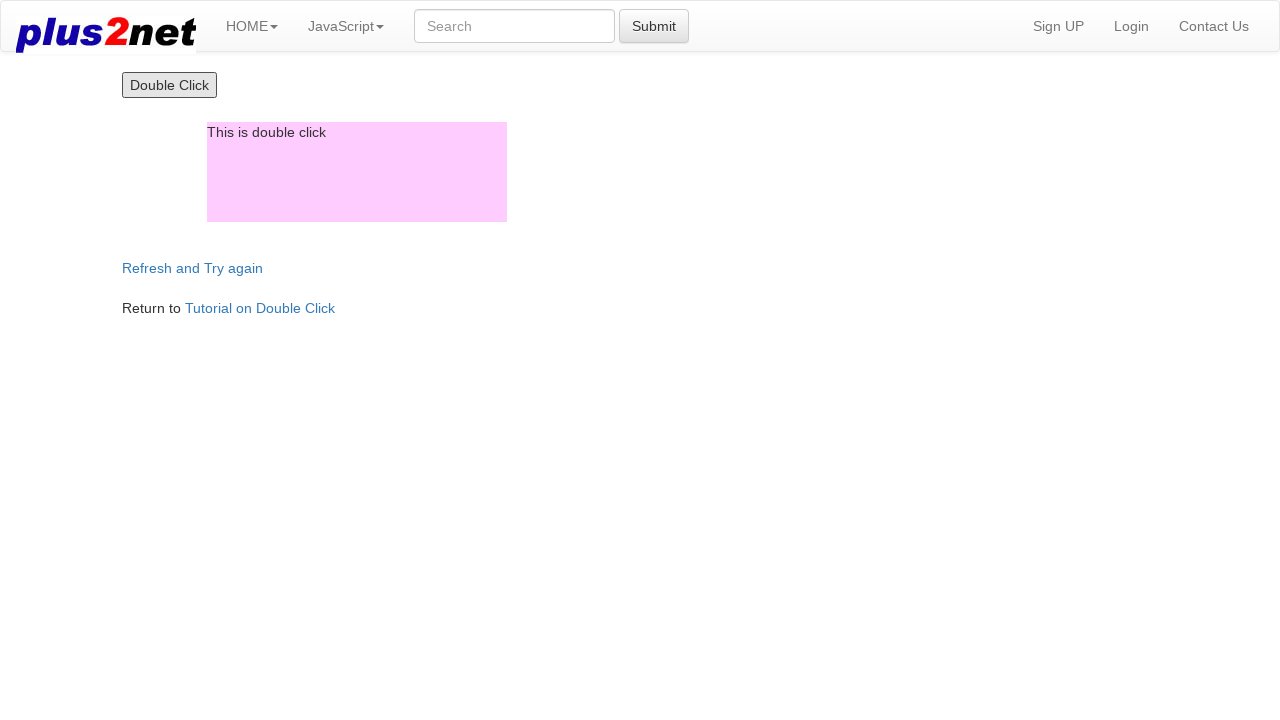

Verified confirmation message displays 'This is double click'
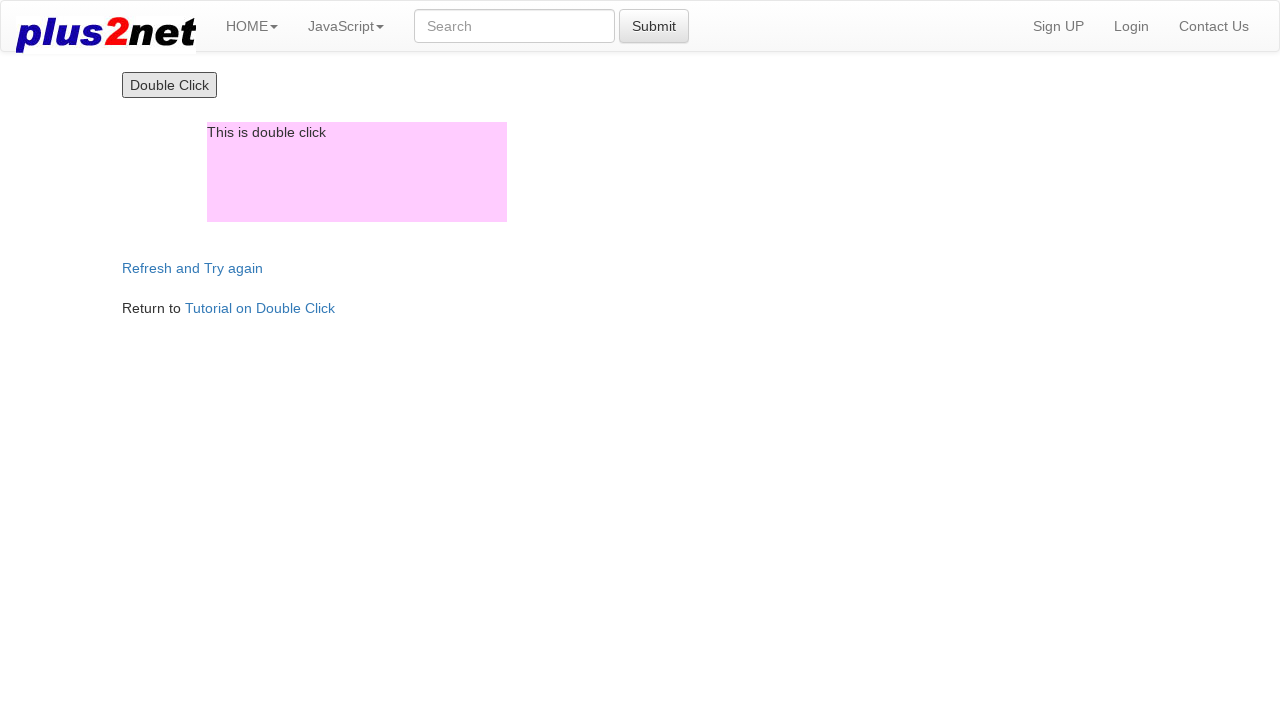

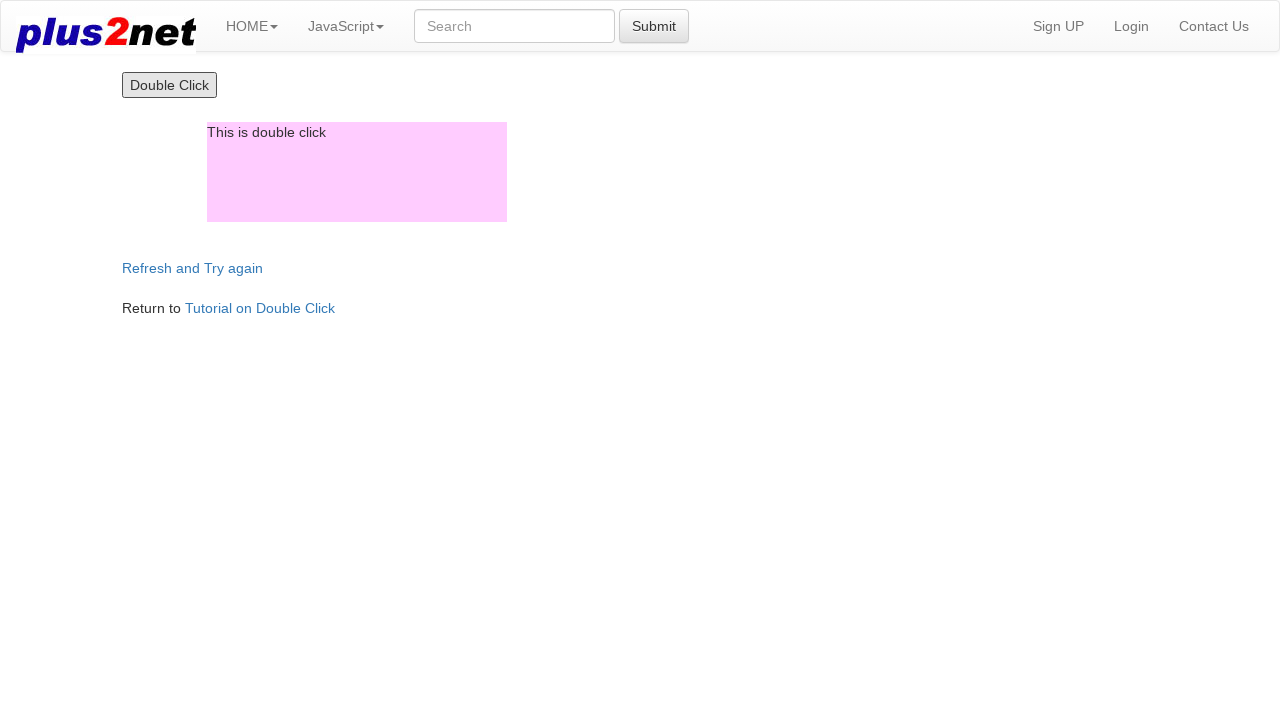